Navigates to the Texas Commission on Environmental Quality air monitoring data page, searches for a specific site by ID, deselects statistical output options, and selects 24-hour and comma-delimited format options.

Starting URL: https://www.tceq.texas.gov/cgi-bin/compliance/monops/yearly_summary.pl

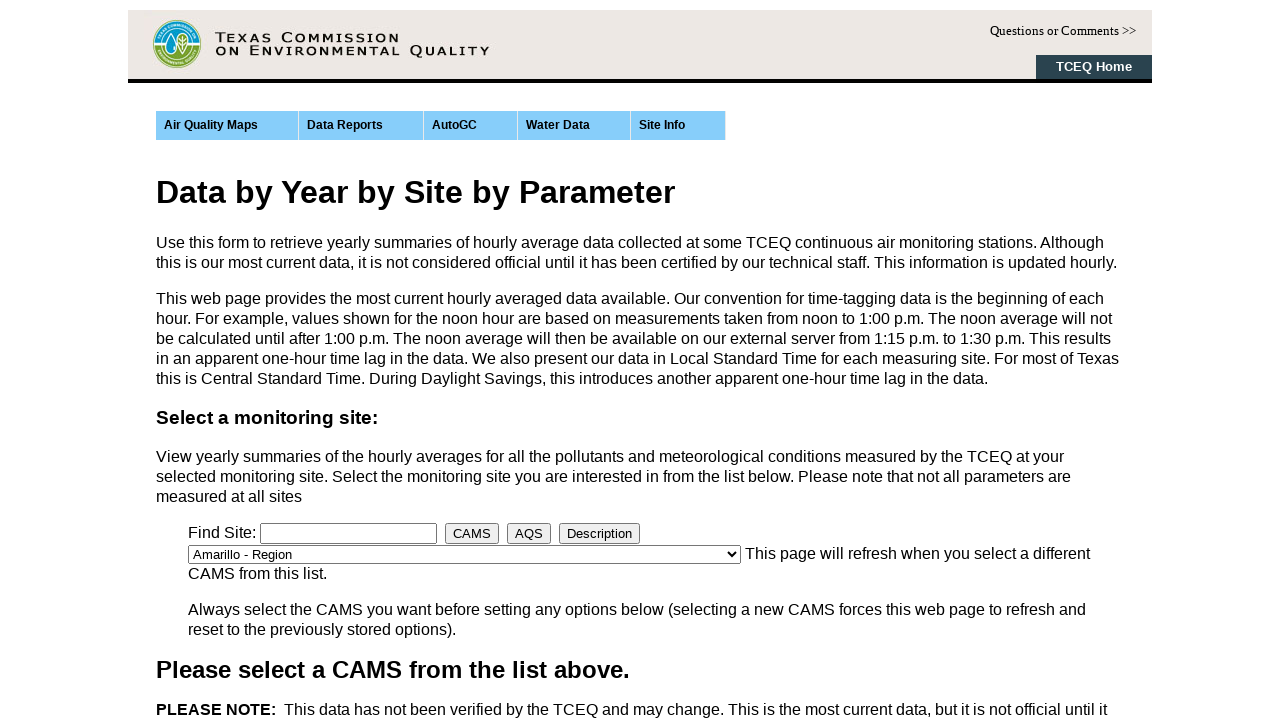

Filled site ID field with '1068' on #find_site_text
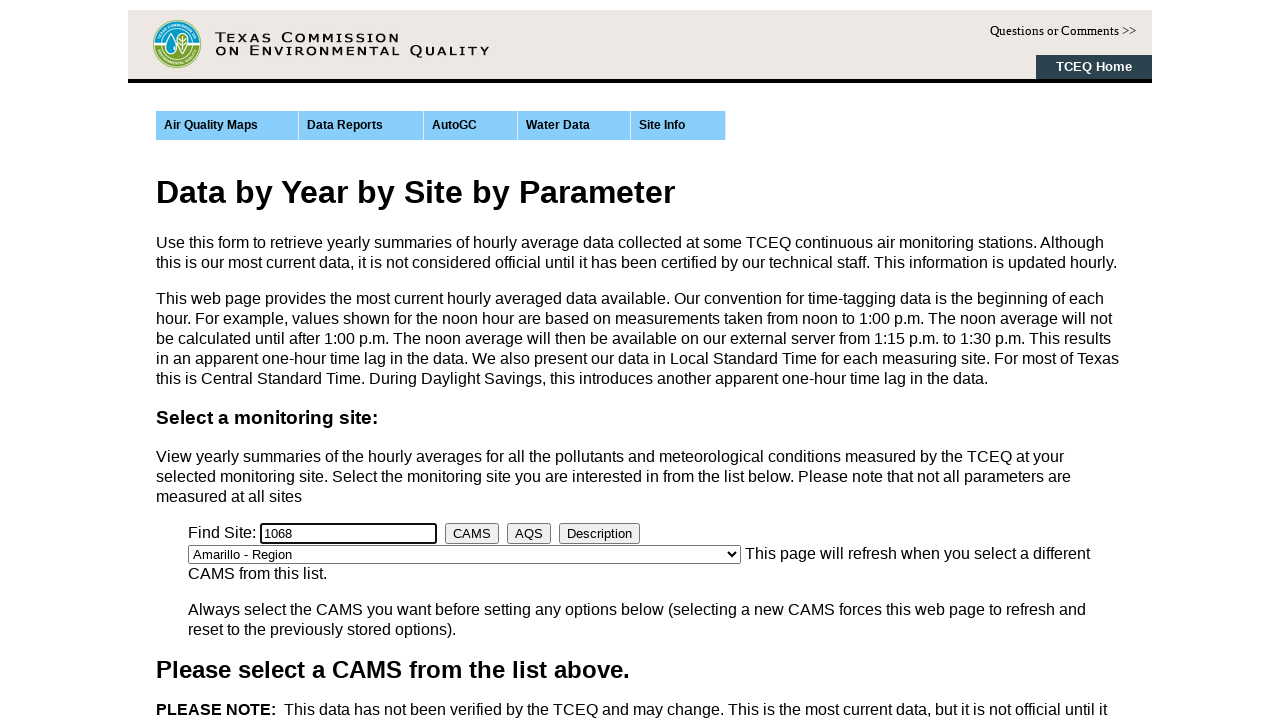

Pressed Enter to search for site on #find_site_text
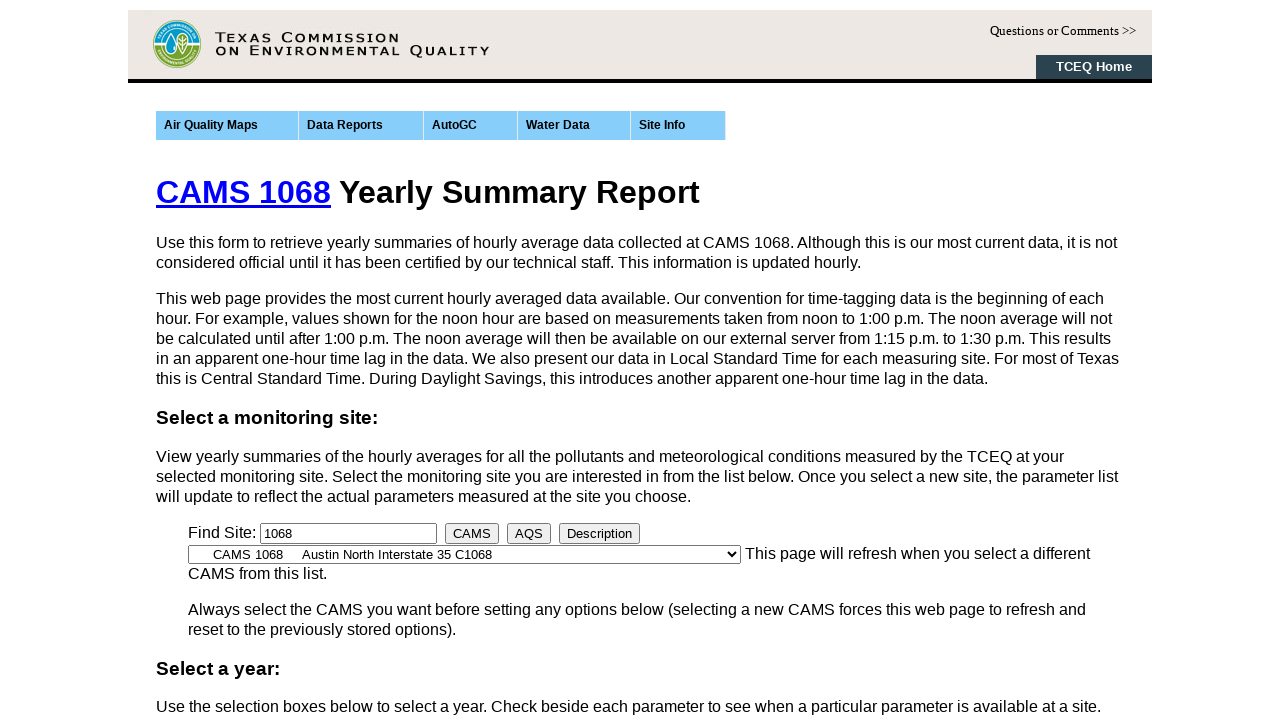

Waited for statistics checkboxes to load
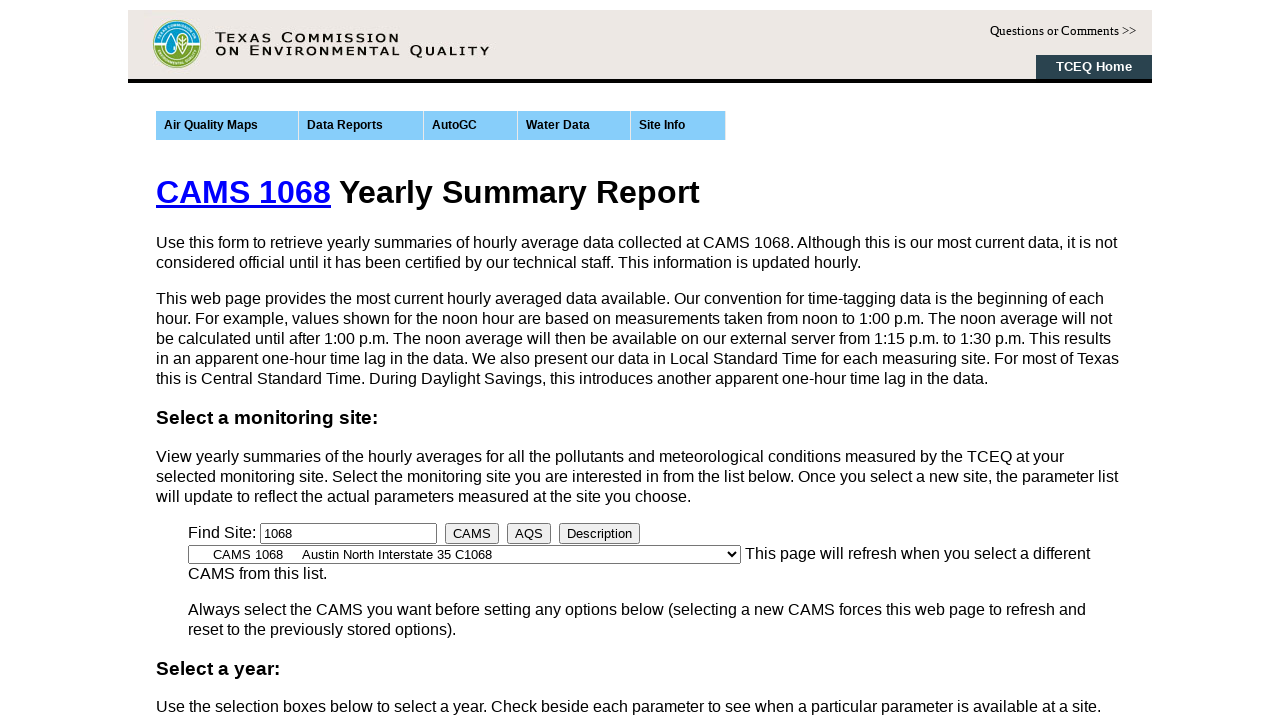

Deselected statistics checkbox 1 of 12 at (327, 360) on input[name^='print_'] >> nth=0
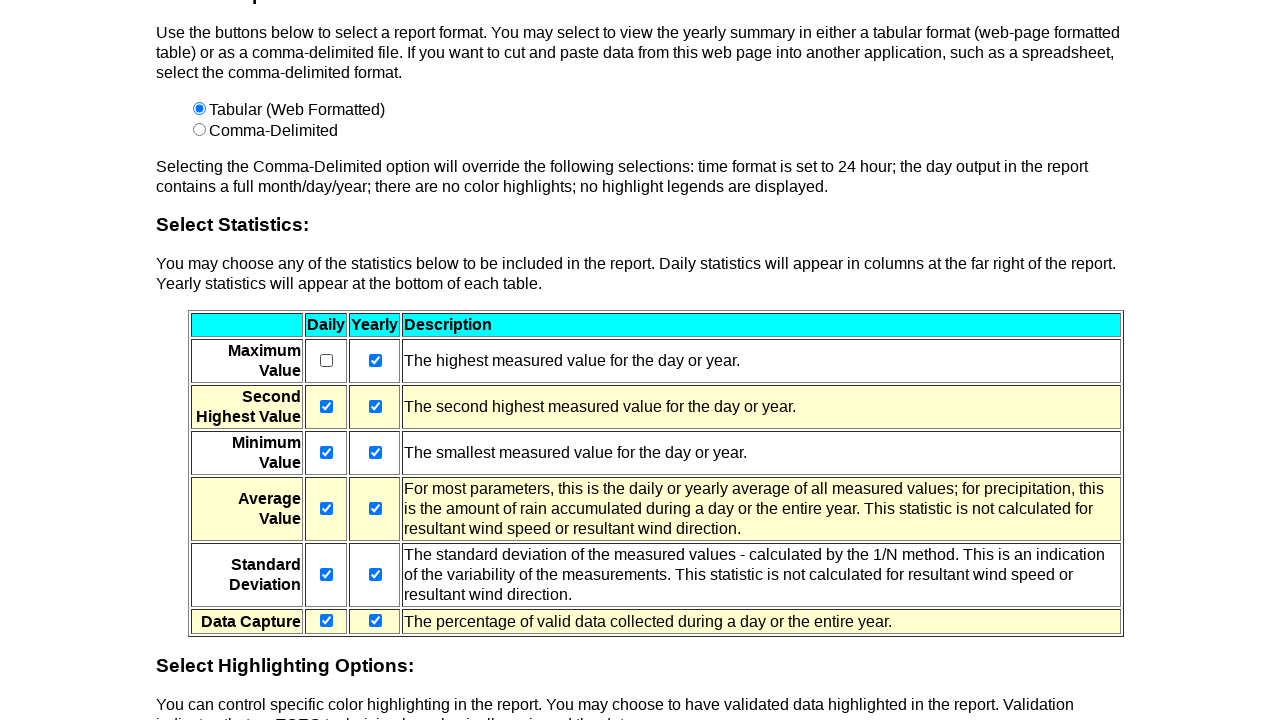

Deselected statistics checkbox 2 of 12 at (375, 360) on input[name^='print_'] >> nth=1
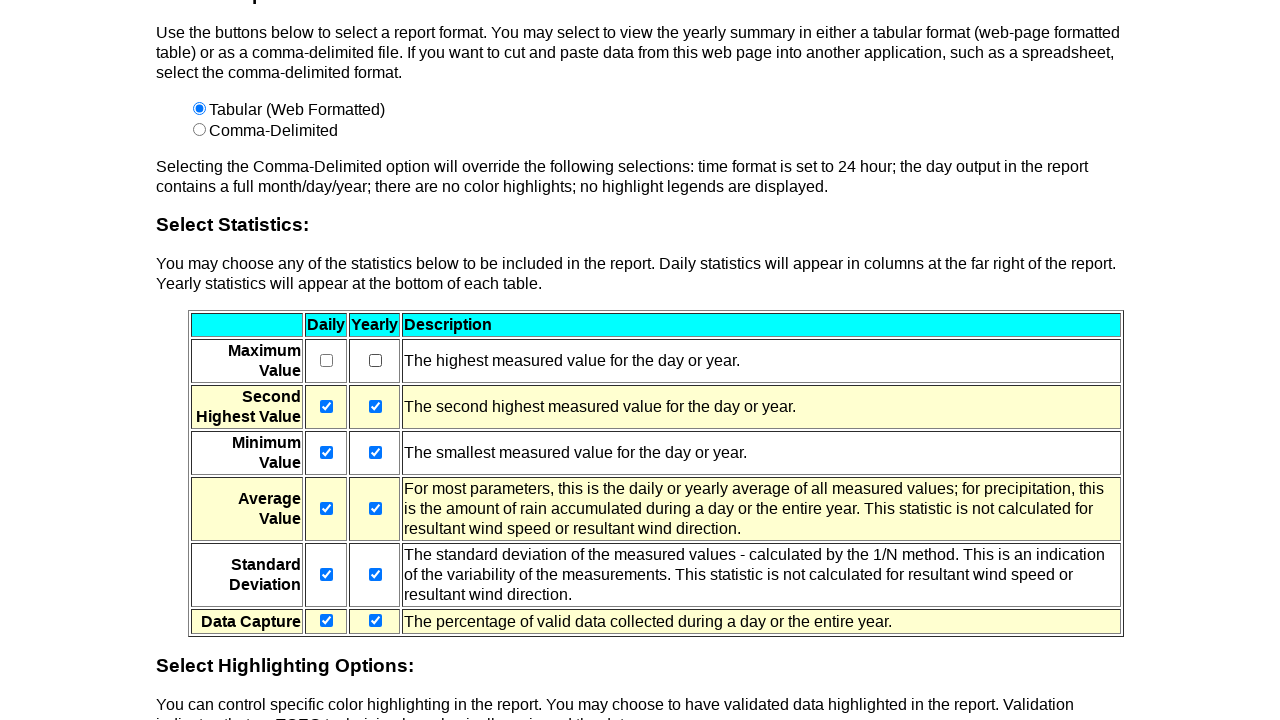

Deselected statistics checkbox 3 of 12 at (327, 406) on input[name^='print_'] >> nth=2
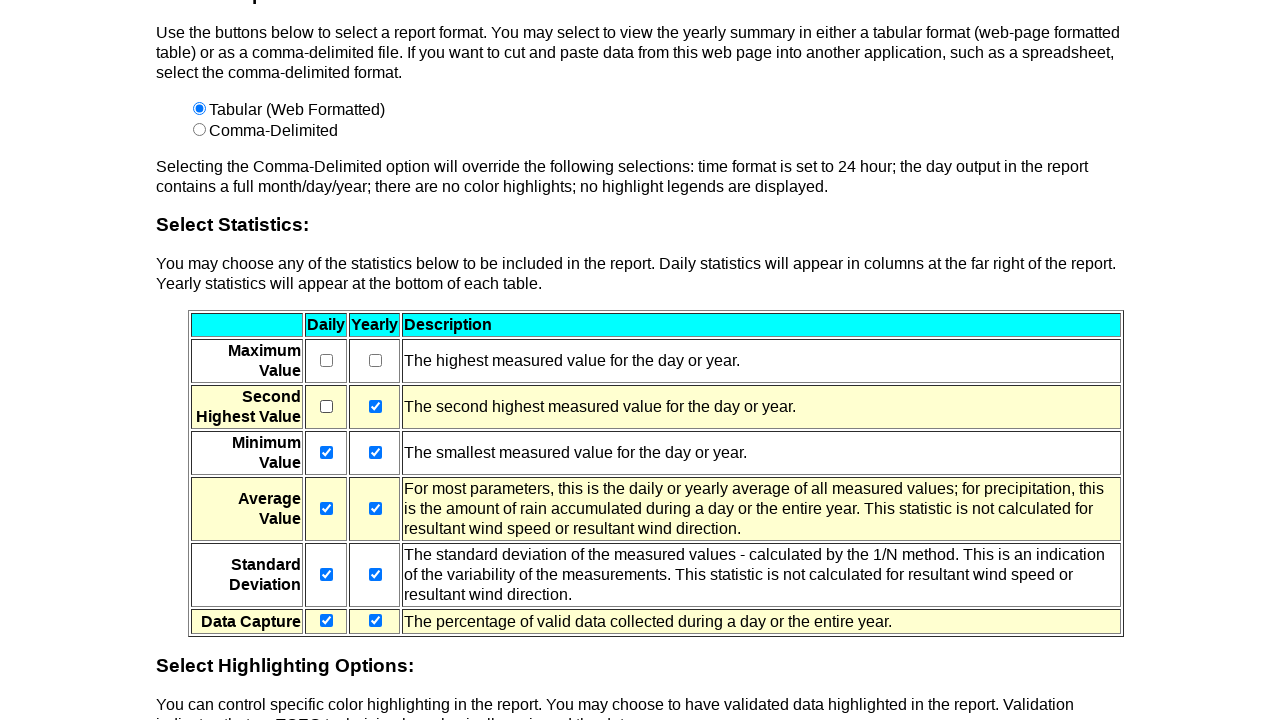

Deselected statistics checkbox 4 of 12 at (375, 406) on input[name^='print_'] >> nth=3
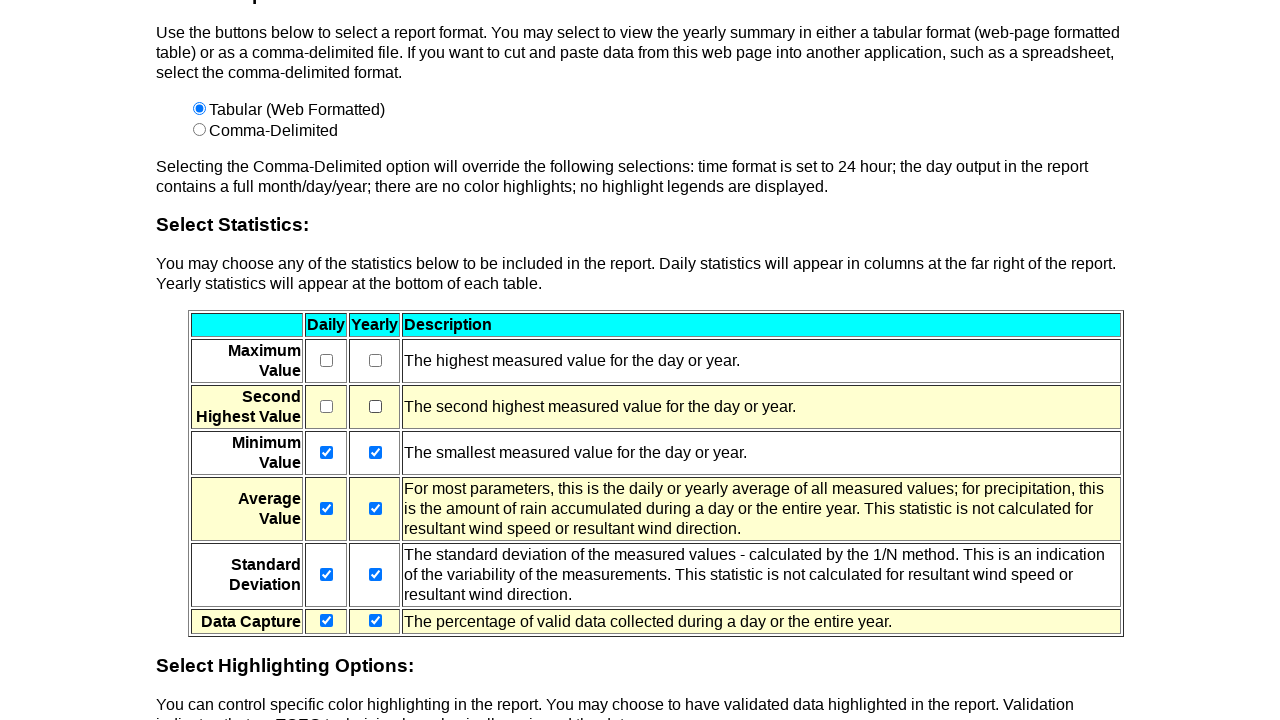

Deselected statistics checkbox 5 of 12 at (327, 452) on input[name^='print_'] >> nth=4
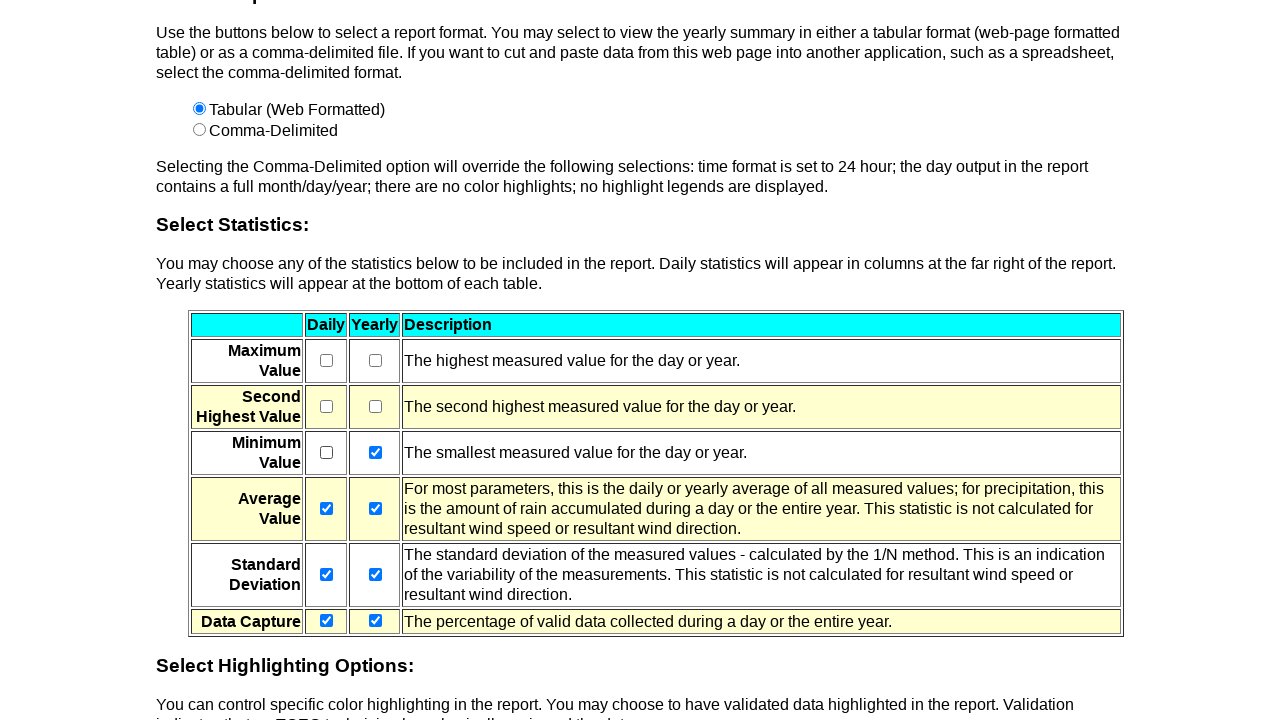

Deselected statistics checkbox 6 of 12 at (375, 452) on input[name^='print_'] >> nth=5
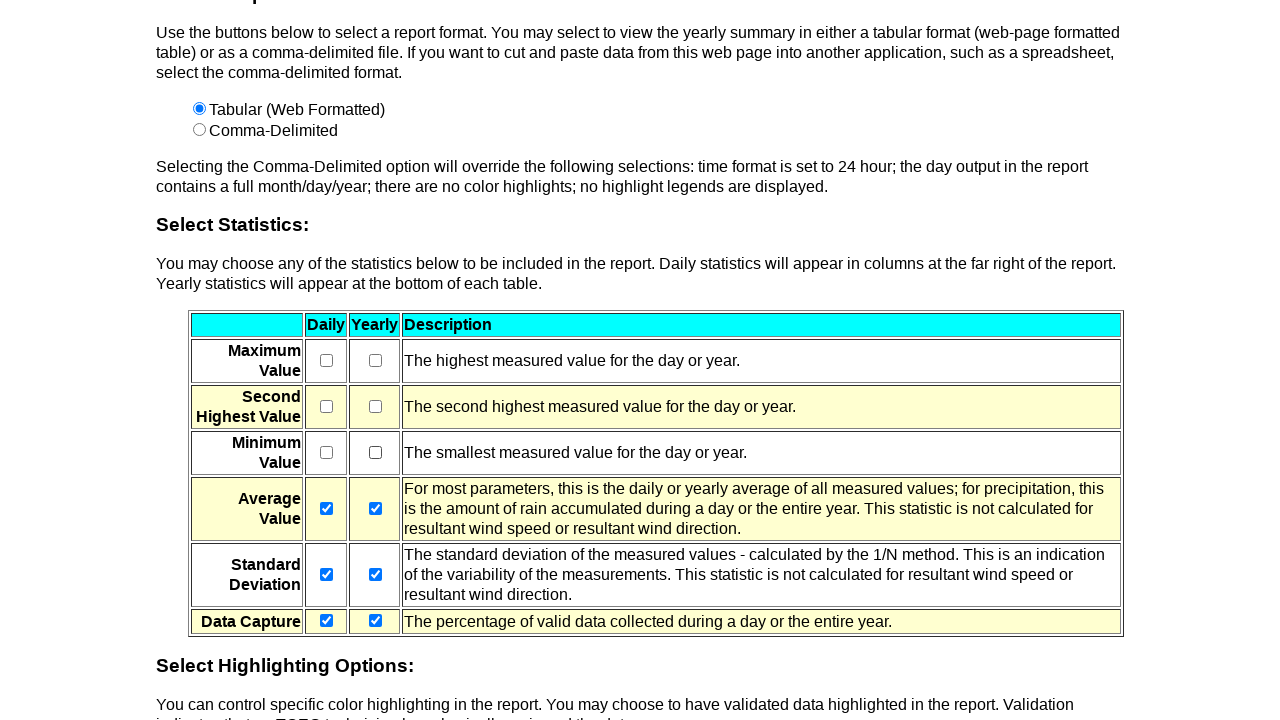

Deselected statistics checkbox 7 of 12 at (327, 508) on input[name^='print_'] >> nth=6
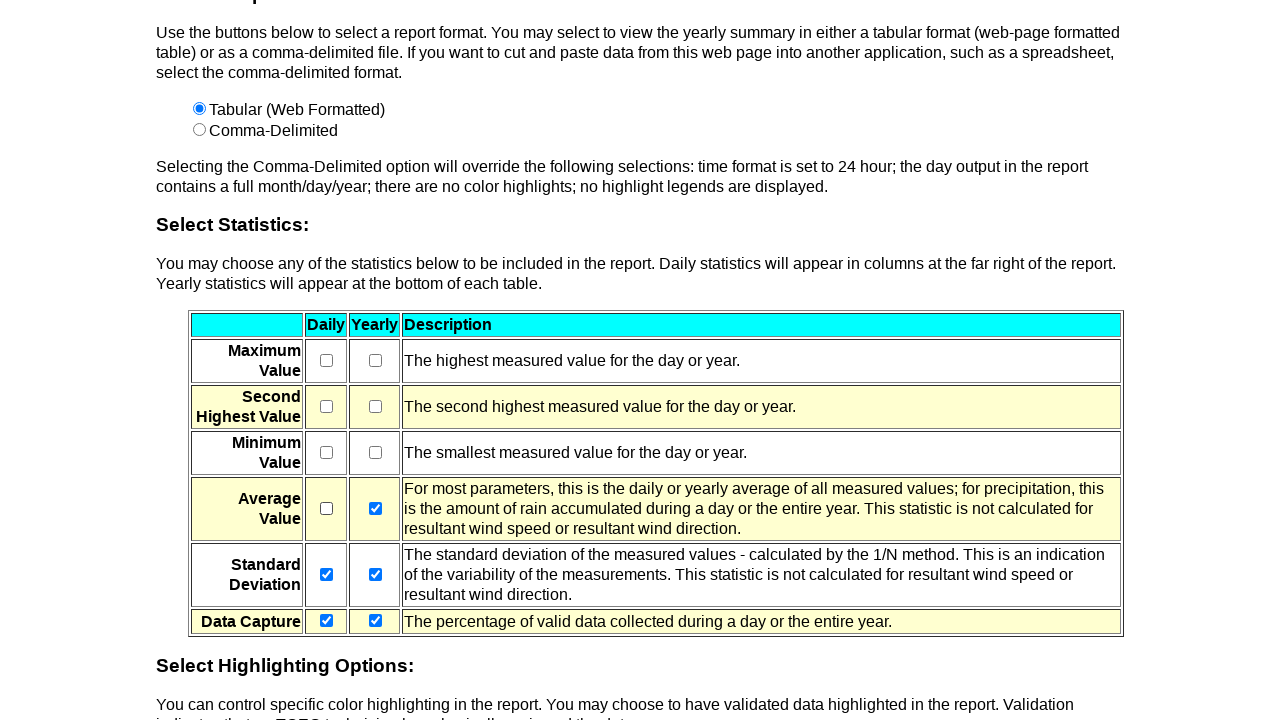

Deselected statistics checkbox 8 of 12 at (375, 508) on input[name^='print_'] >> nth=7
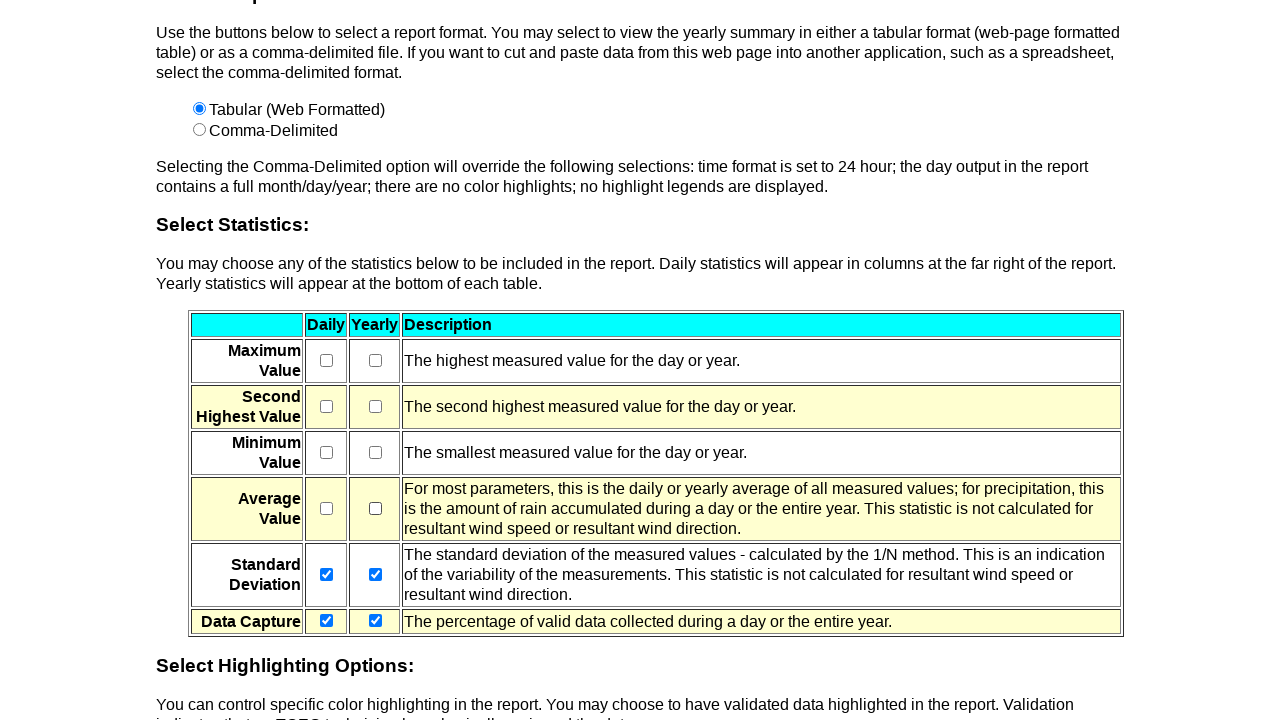

Deselected statistics checkbox 9 of 12 at (327, 574) on input[name^='print_'] >> nth=8
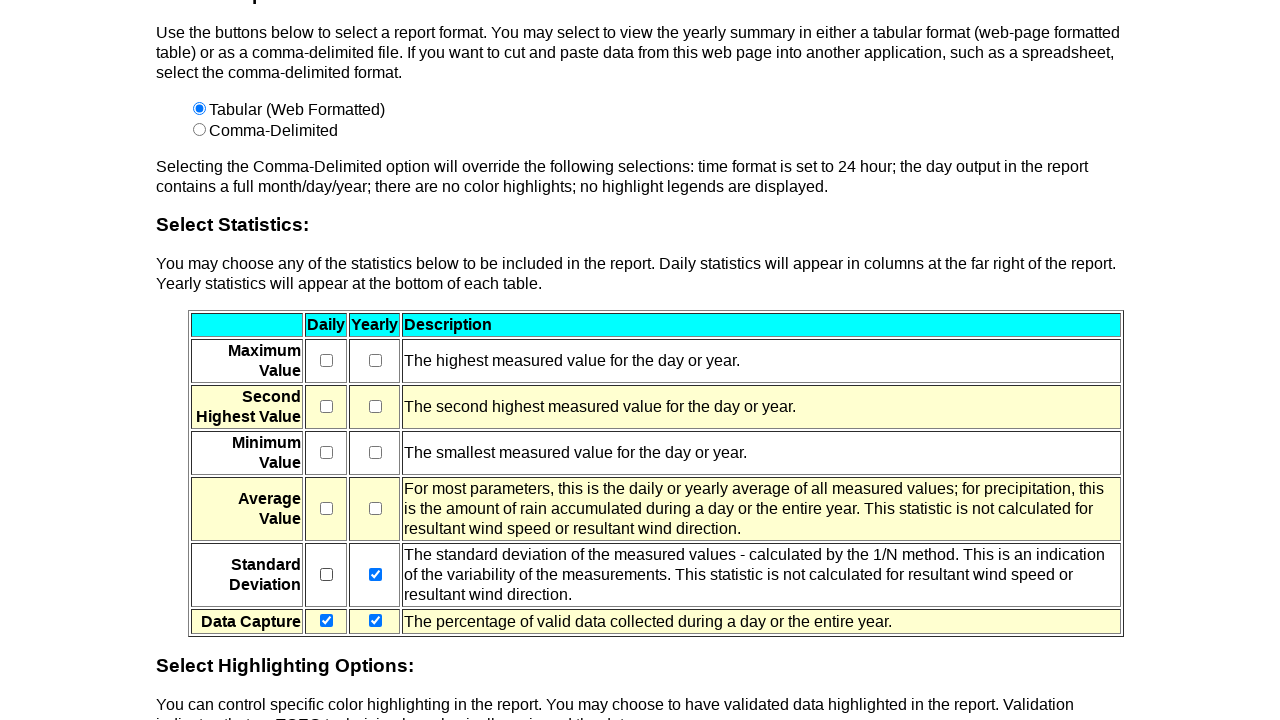

Deselected statistics checkbox 10 of 12 at (375, 574) on input[name^='print_'] >> nth=9
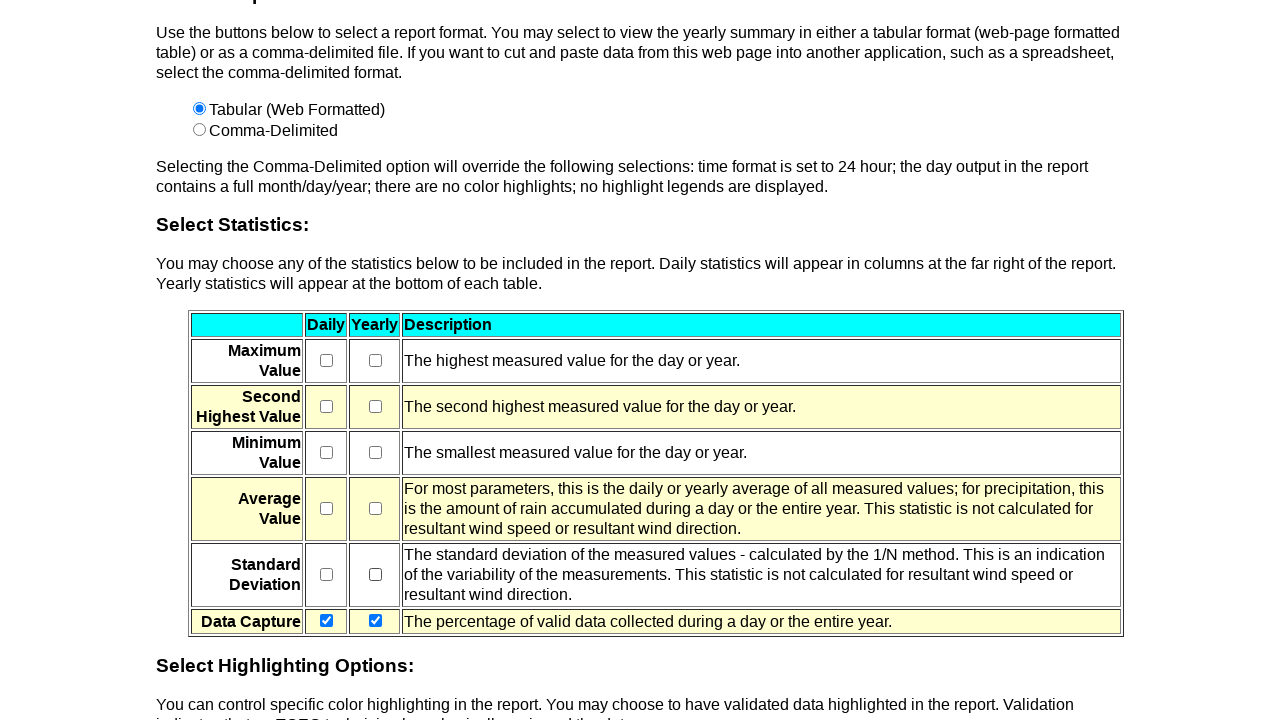

Deselected statistics checkbox 11 of 12 at (327, 621) on input[name^='print_'] >> nth=10
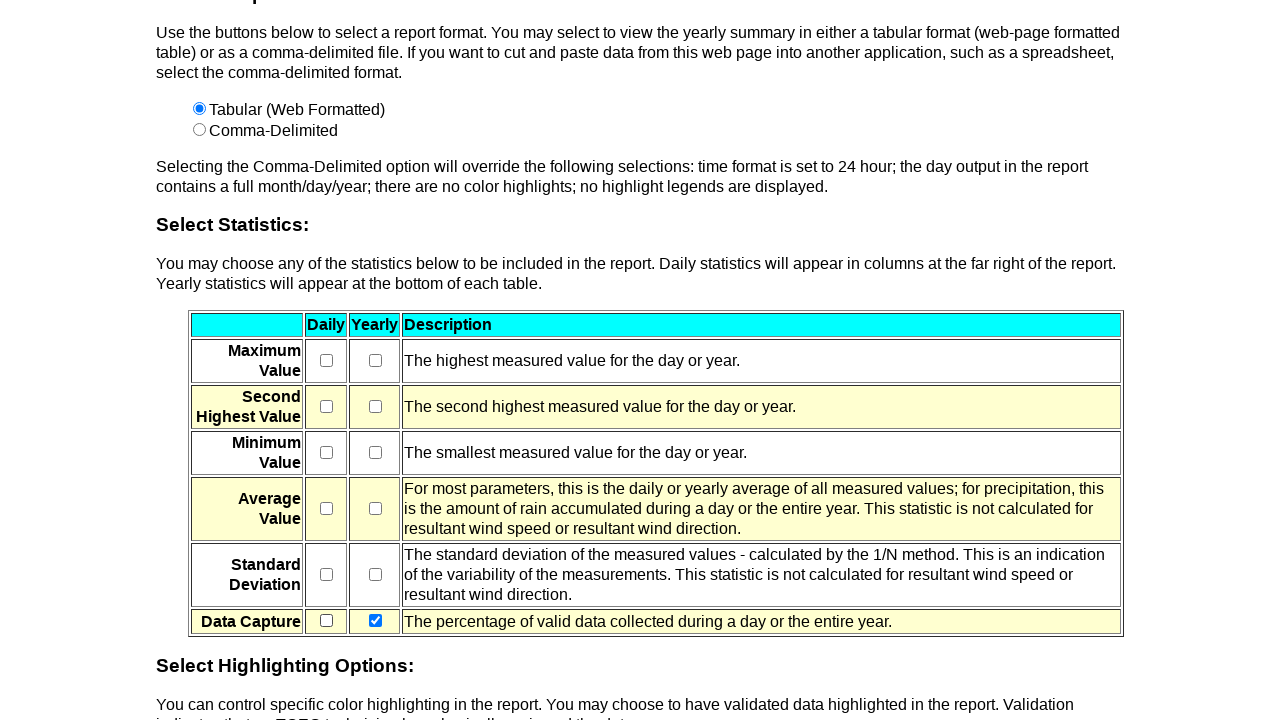

Deselected statistics checkbox 12 of 12 at (375, 621) on input[name^='print_'] >> nth=11
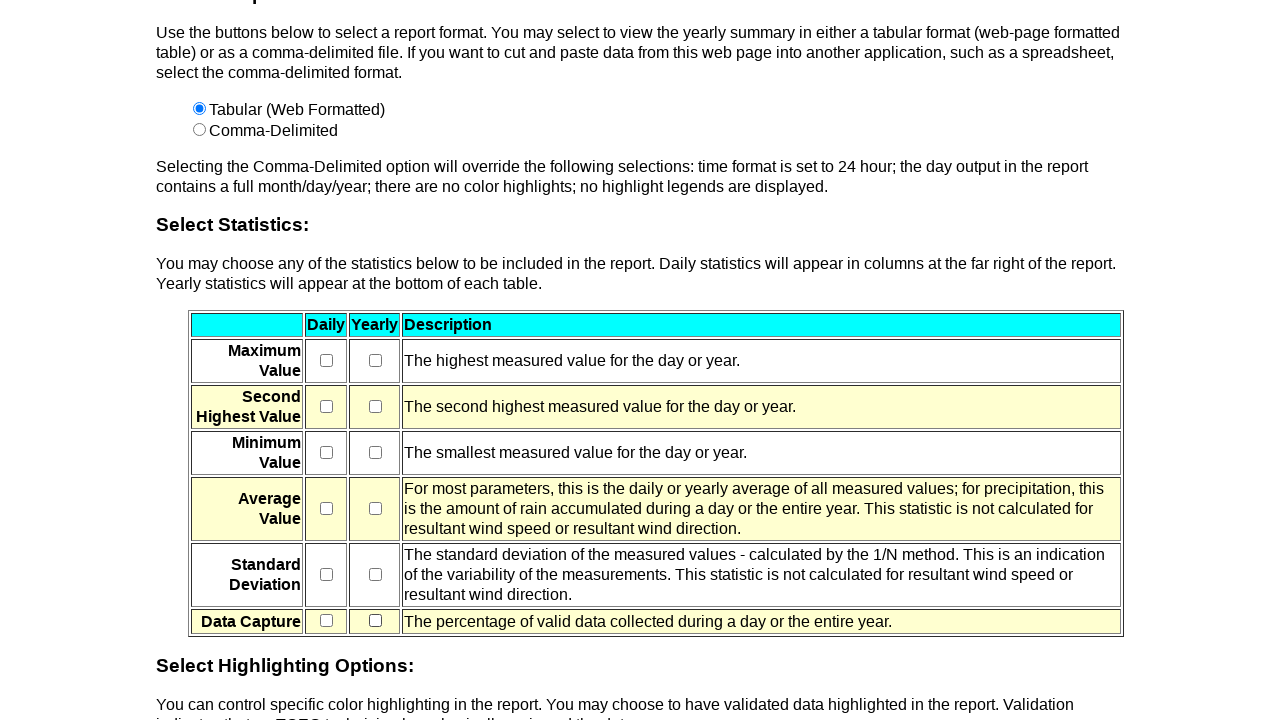

Selected 24-hour time format at (200, 361) on input[value='24hr']
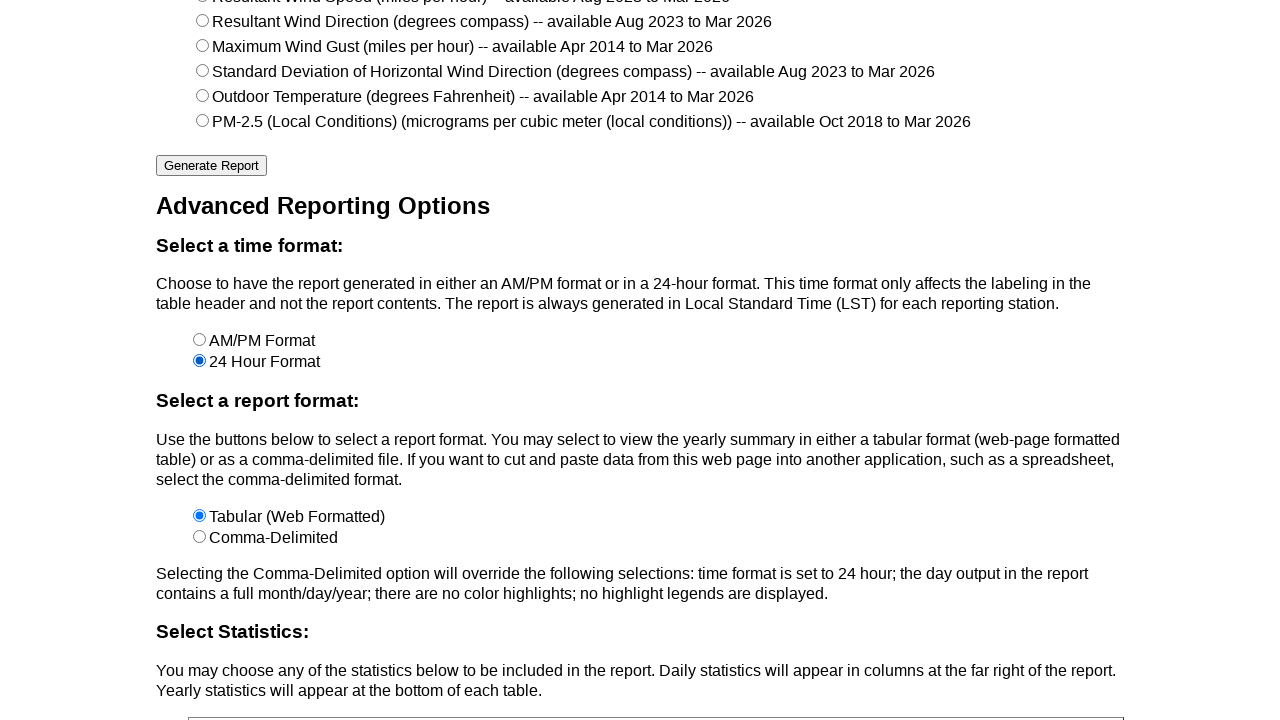

Selected comma-delimited output format at (200, 536) on input[value='comma']
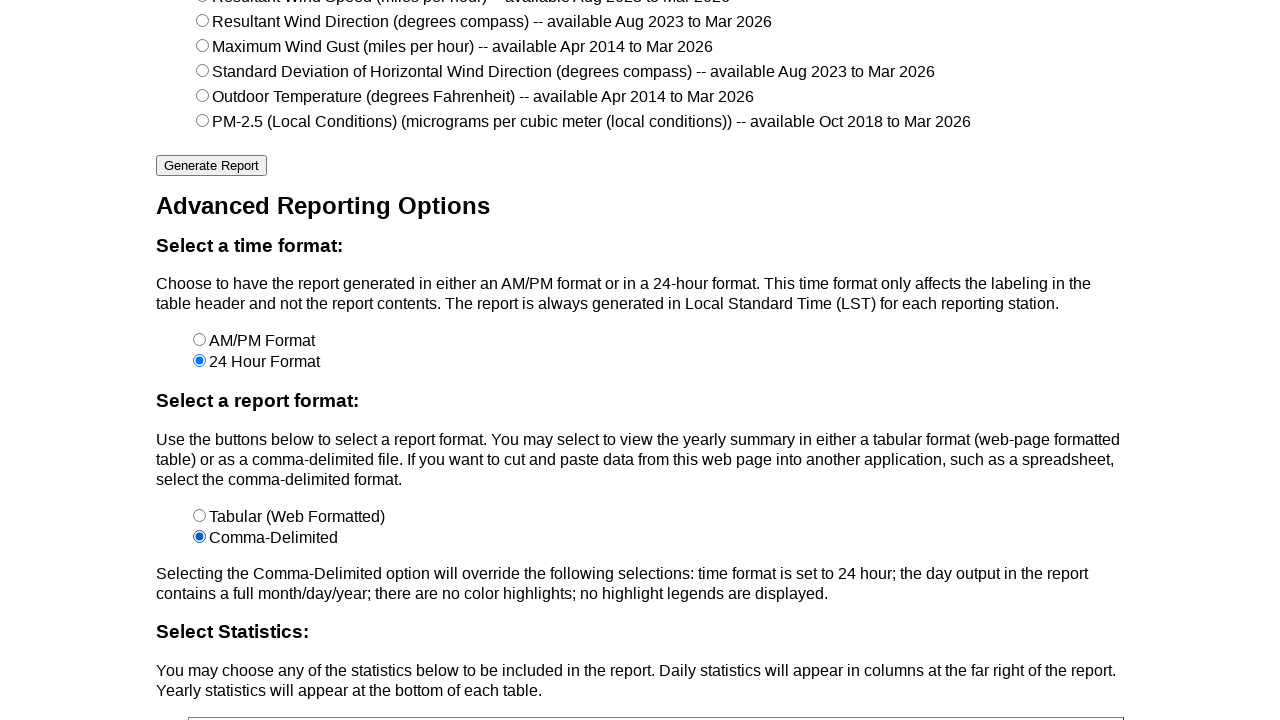

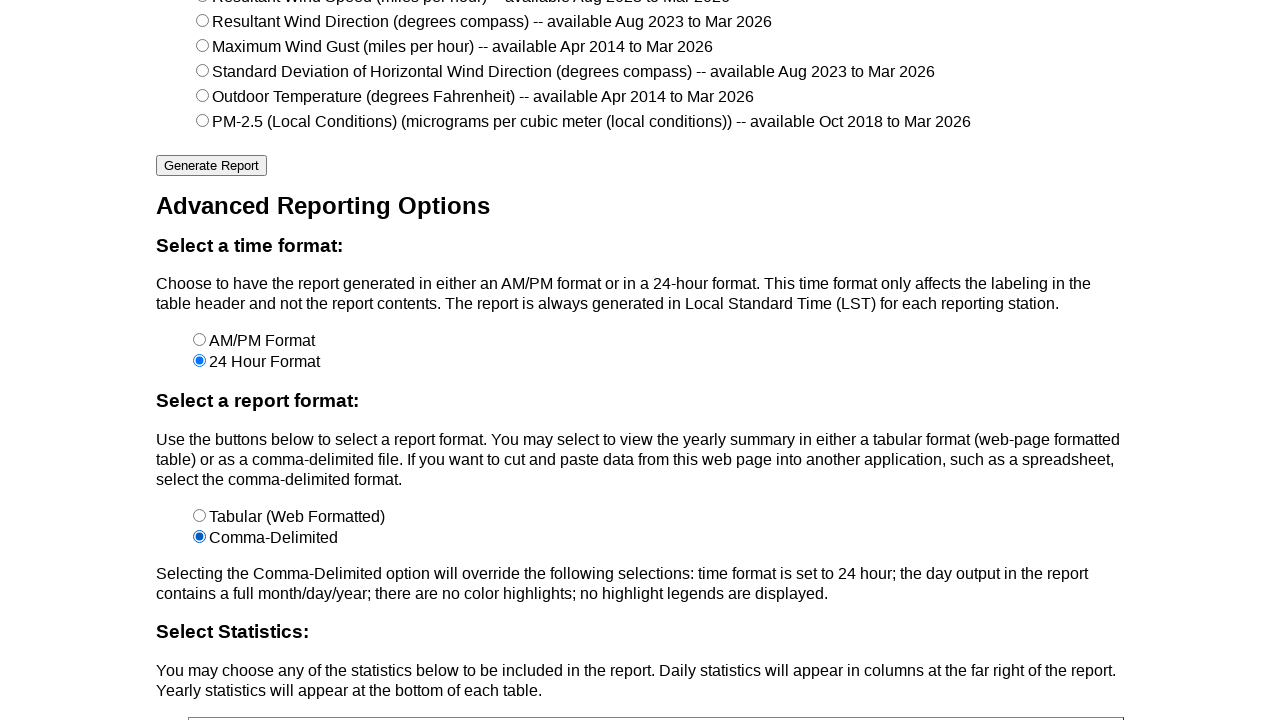